Tests form submission by filling various input fields, selecting checkboxes and dropdowns, and uploading a file

Starting URL: https://testpages.herokuapp.com/styled/basic-html-form-test.html

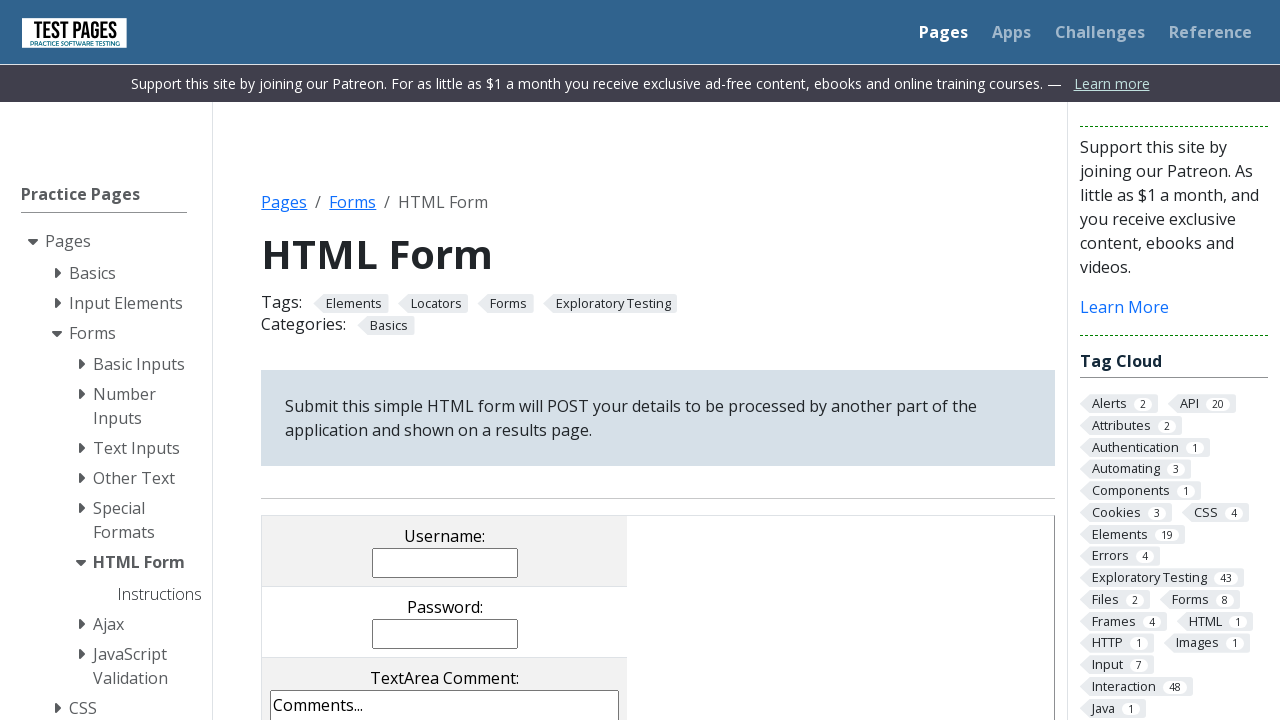

Filled username field with 'testuser123' on input[name='username']
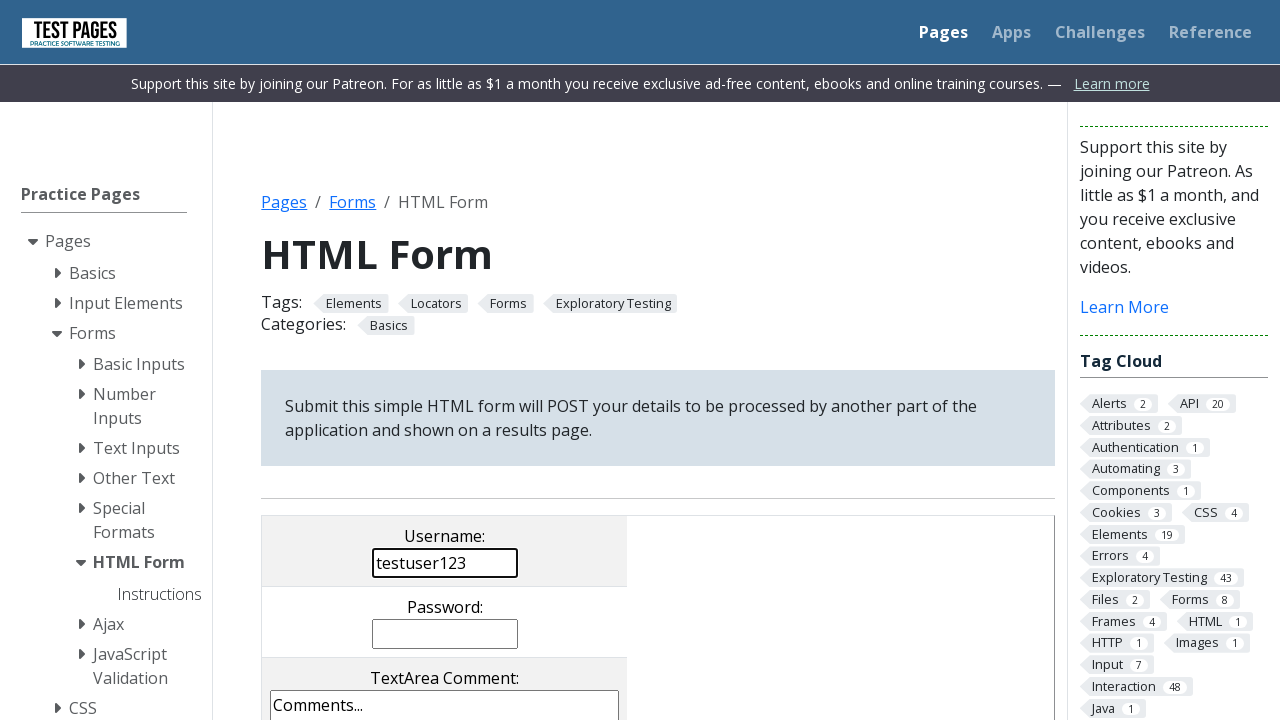

Filled password field with 'Pass123!' on input[name='password']
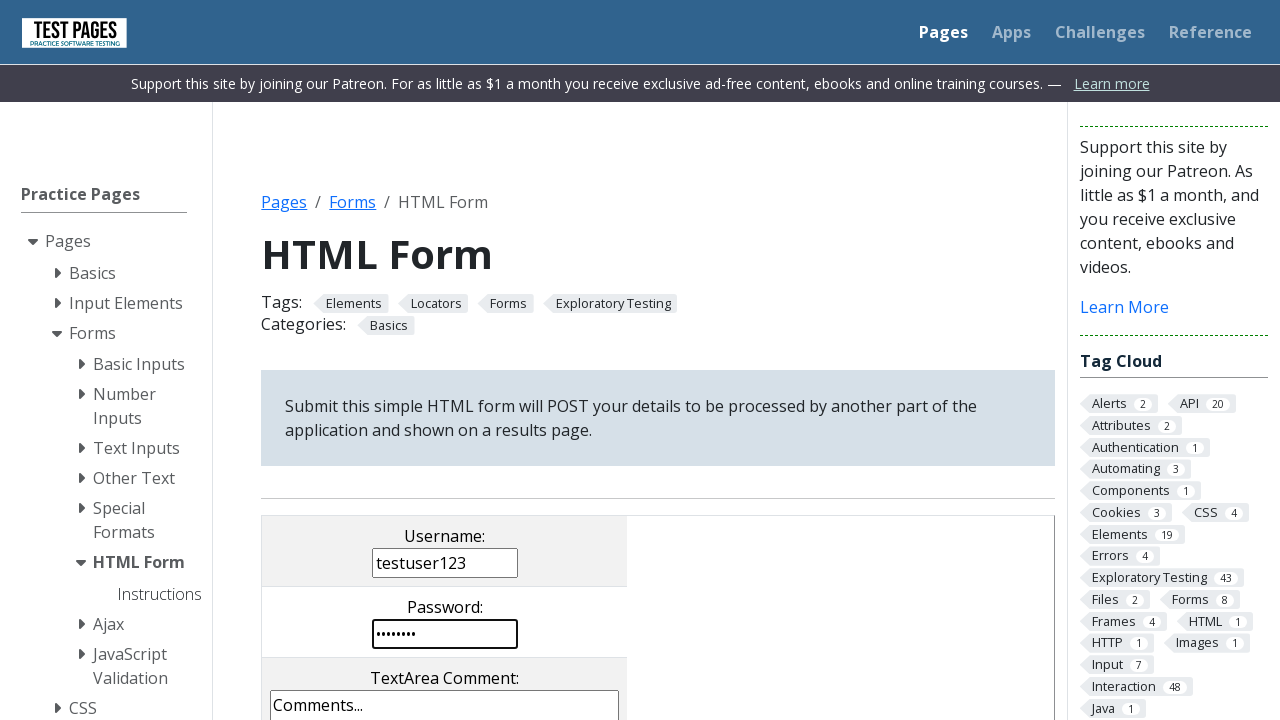

Filled comments textarea with test comment on textarea[name='comments']
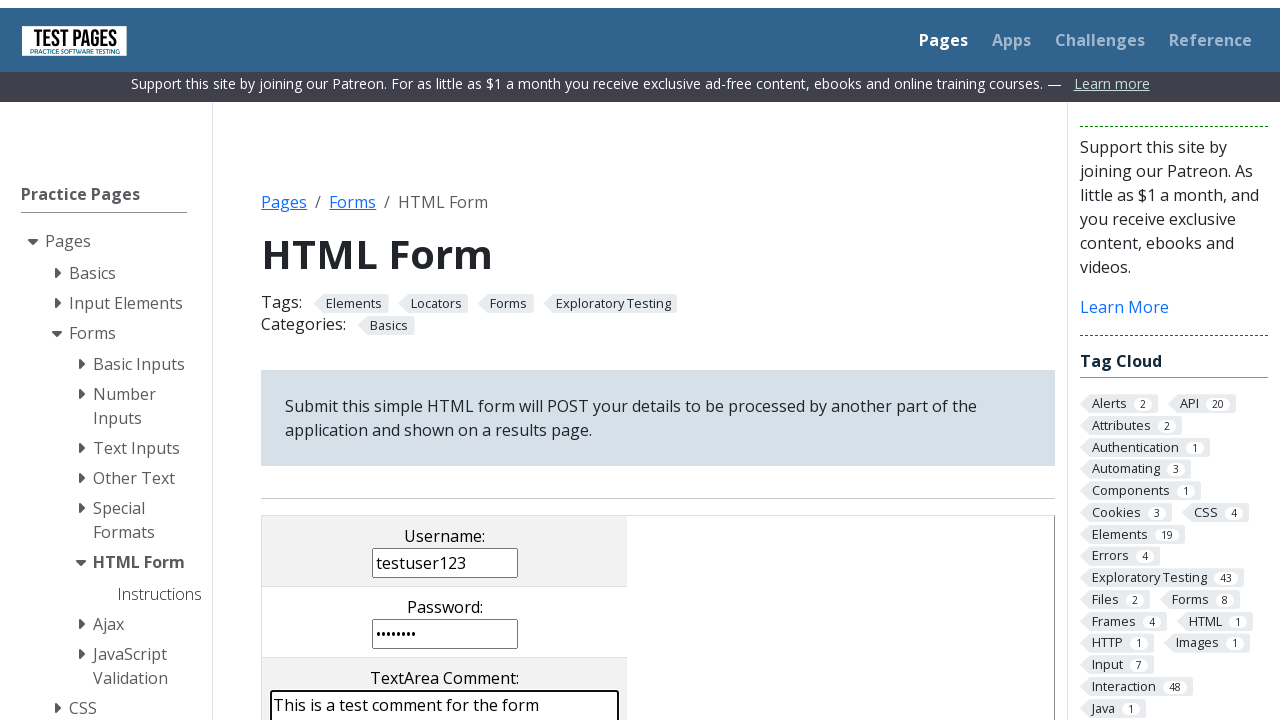

Uploaded temporary test file
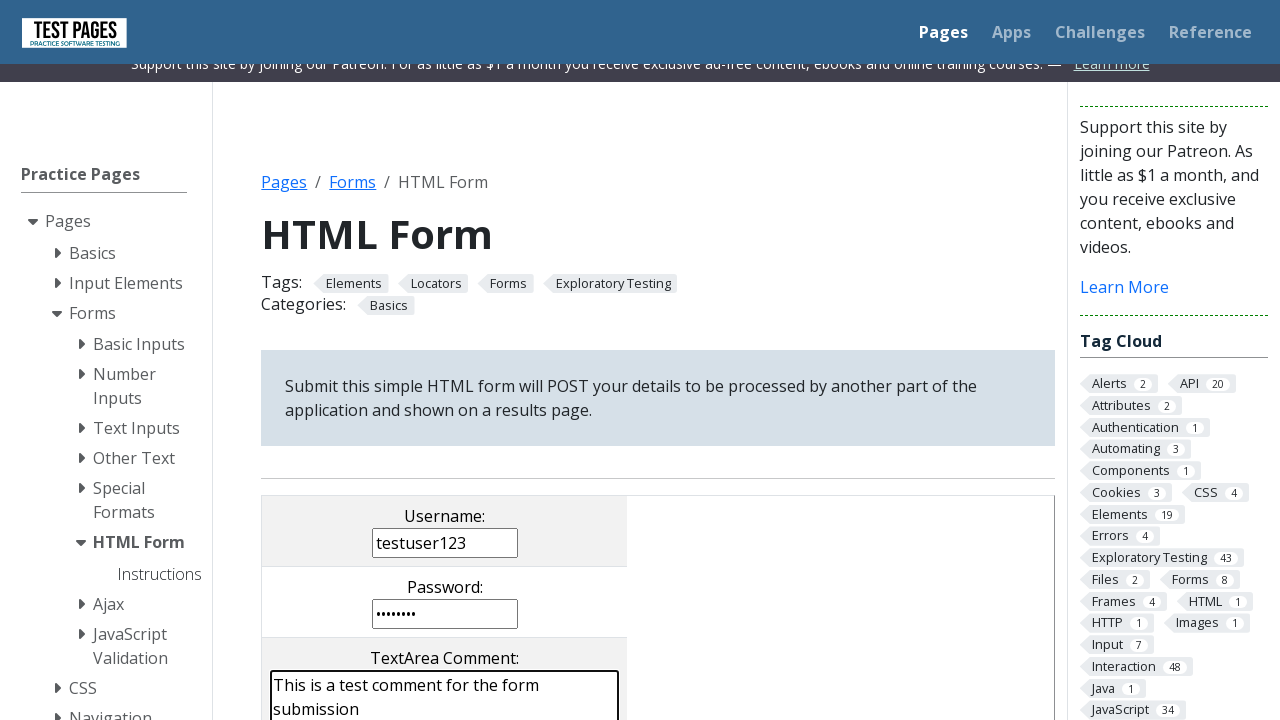

Checked checkbox cb1 at (299, 360) on input[value='cb1']
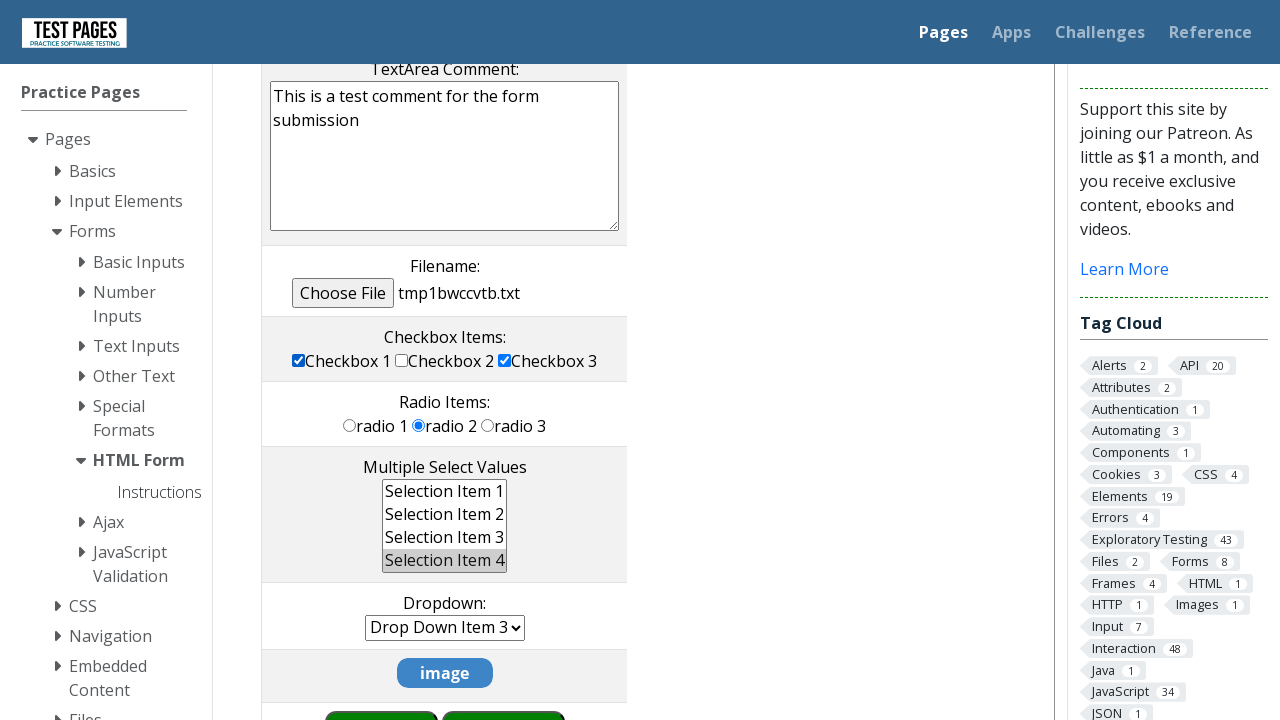

Checked checkbox cb2 at (402, 360) on input[value='cb2']
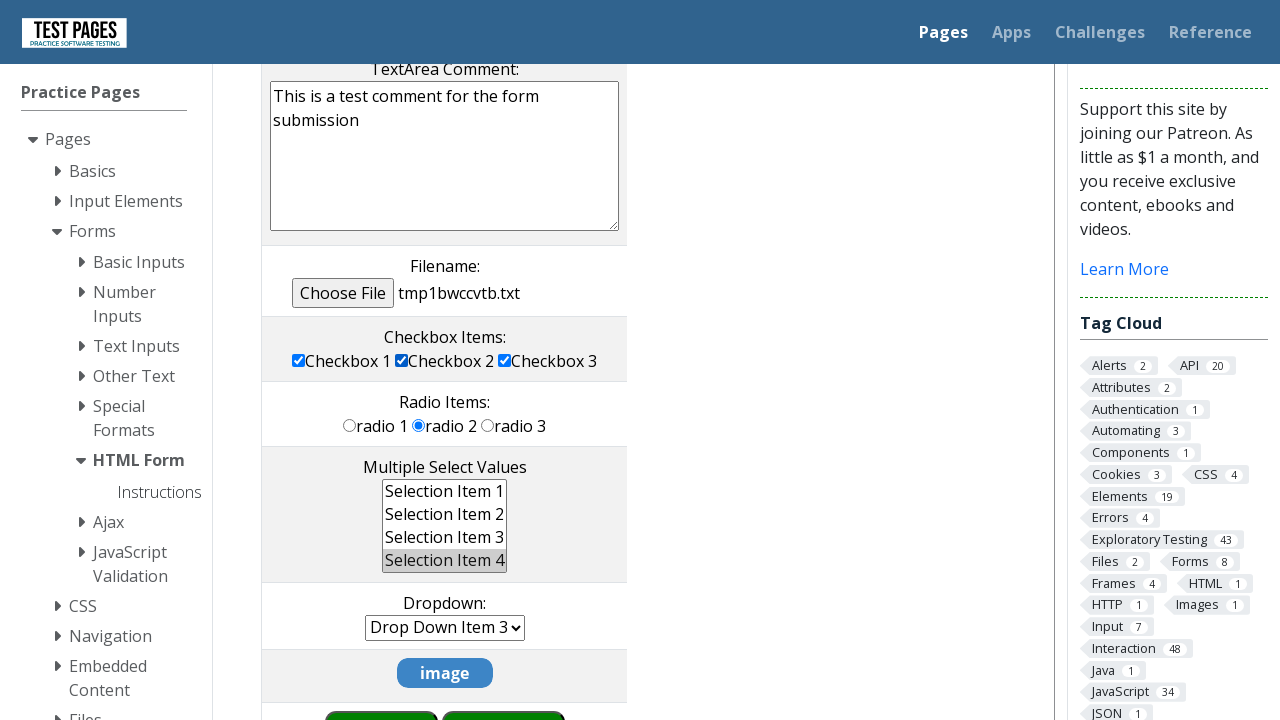

Checked checkbox cb3 on input[value='cb3']
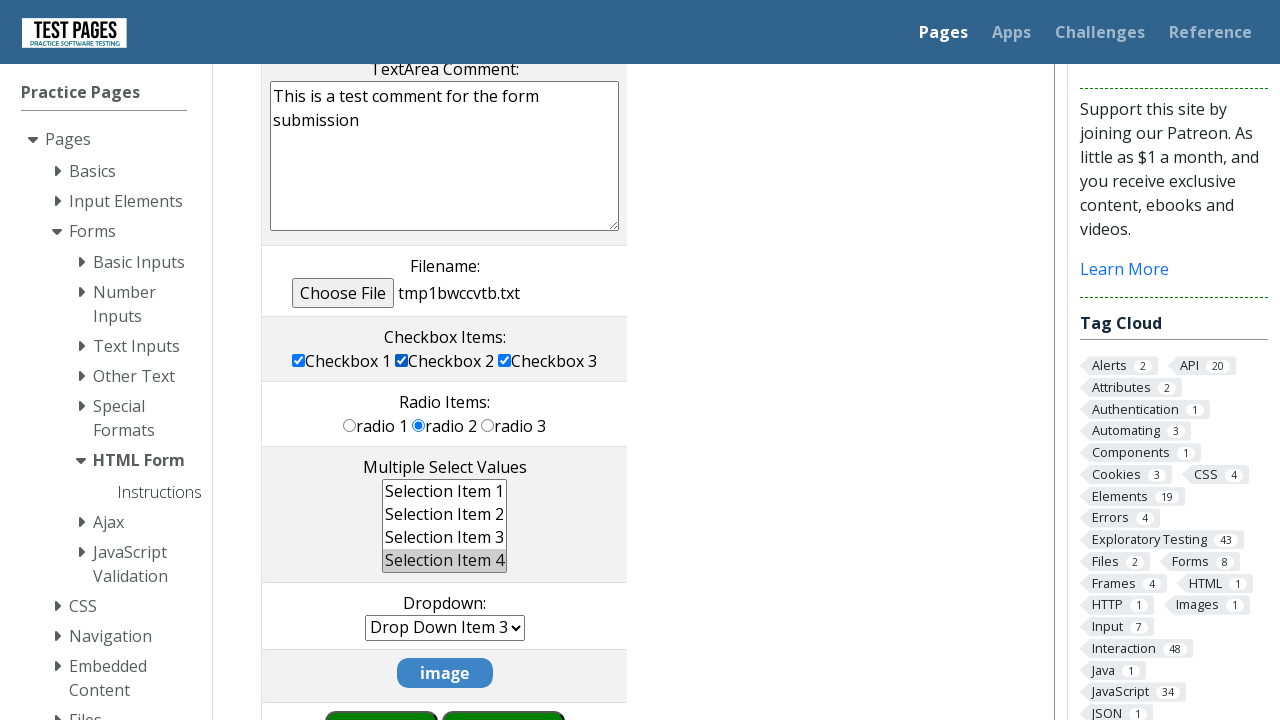

Selected radio button rd1 at (350, 425) on input[value='rd1']
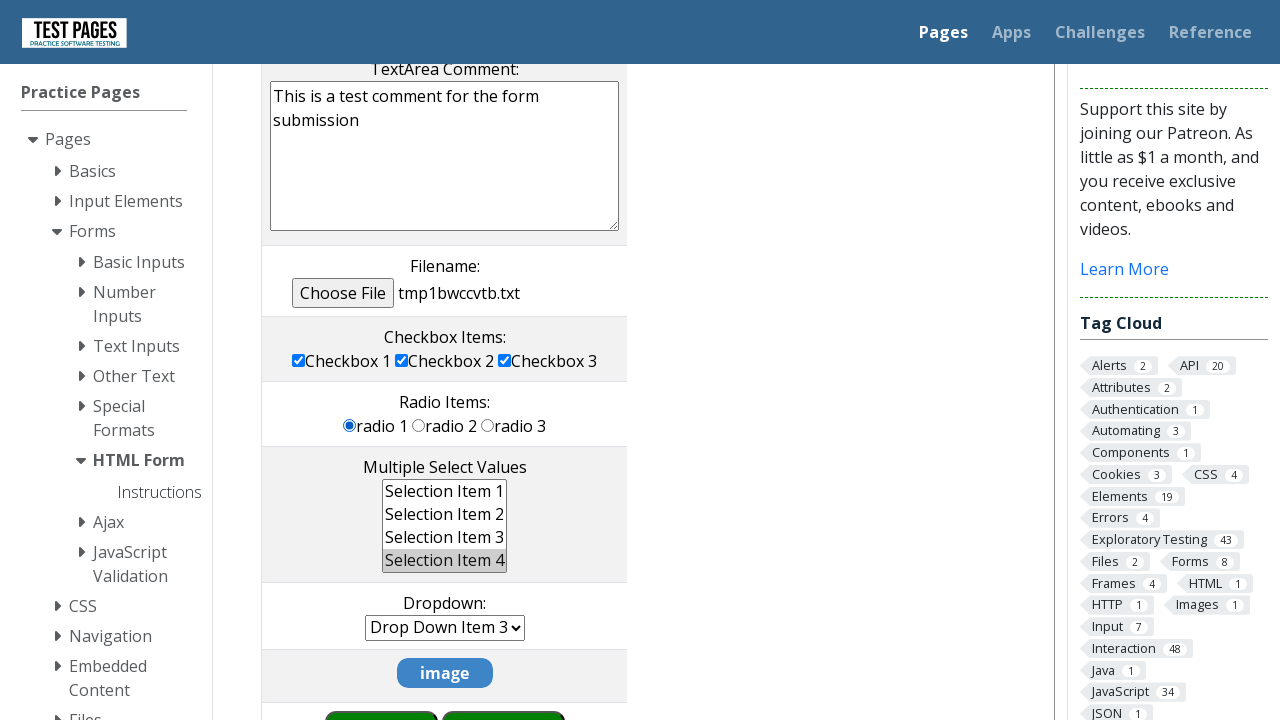

Selected dropdown option 'dd1' on select[name='dropdown']
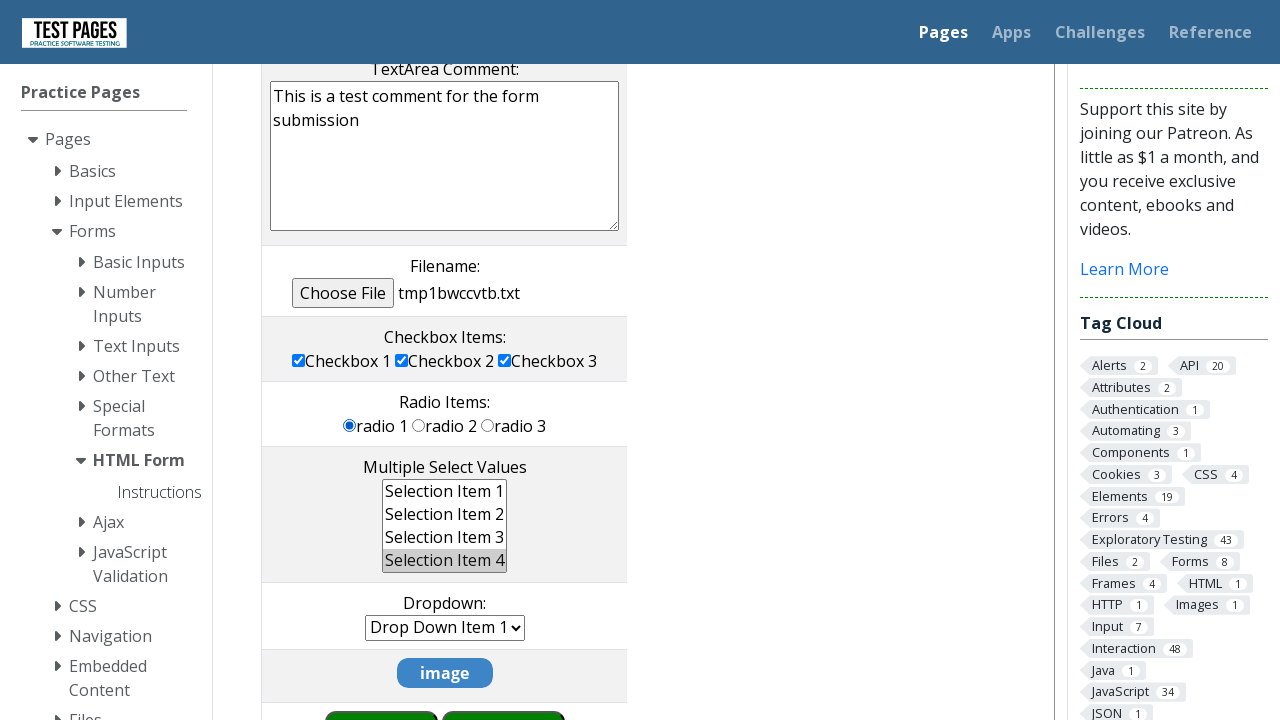

Clicked form submit button at (504, 690) on input[type='submit']
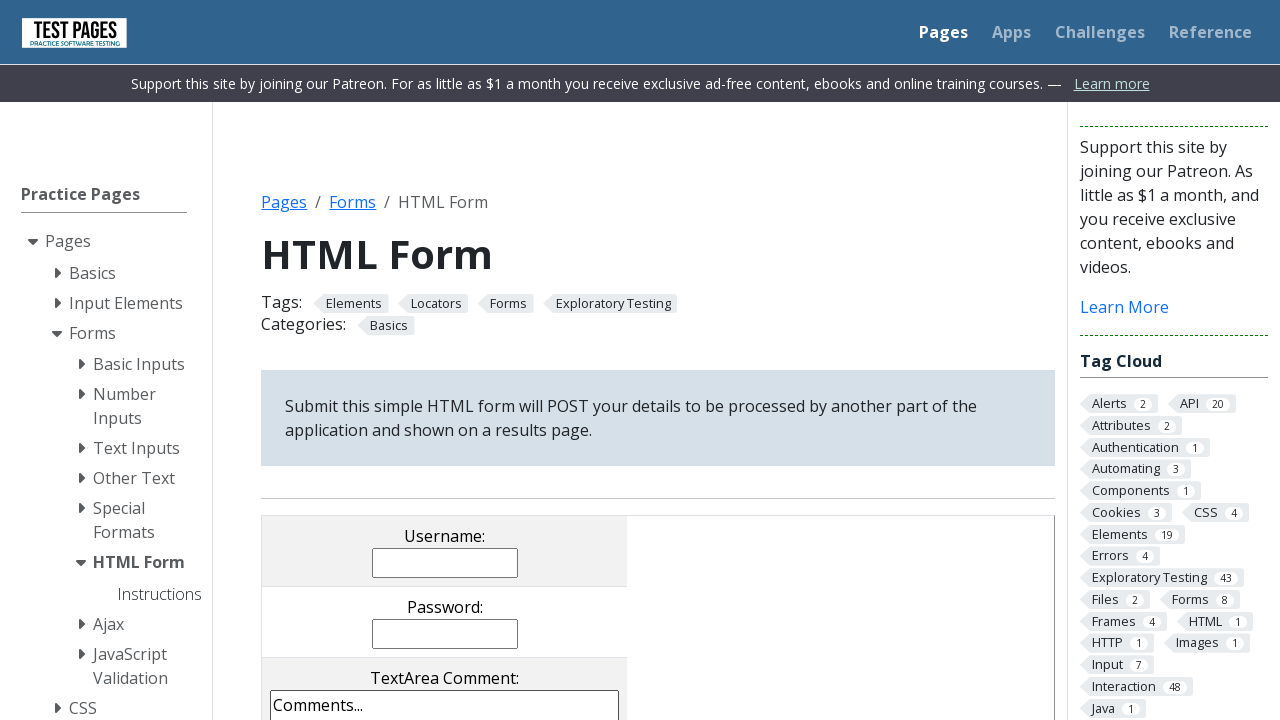

Form submission successful, results page loaded
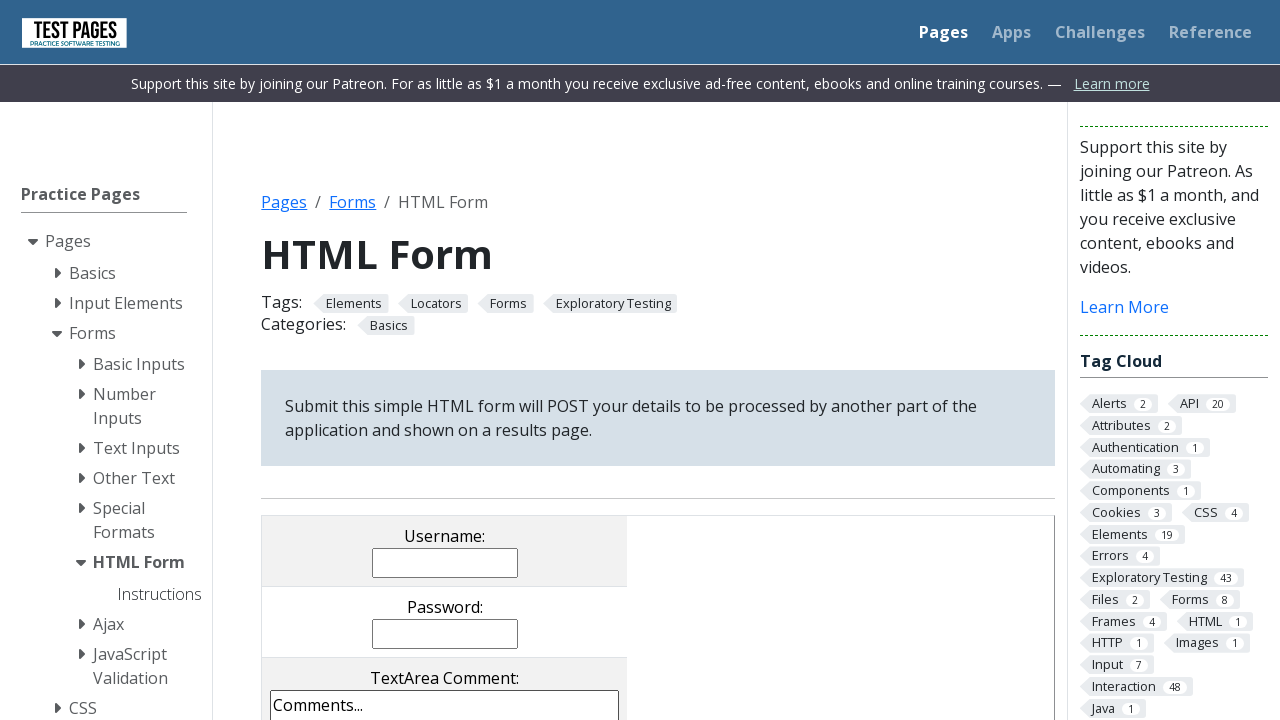

Cleaned up temporary test file
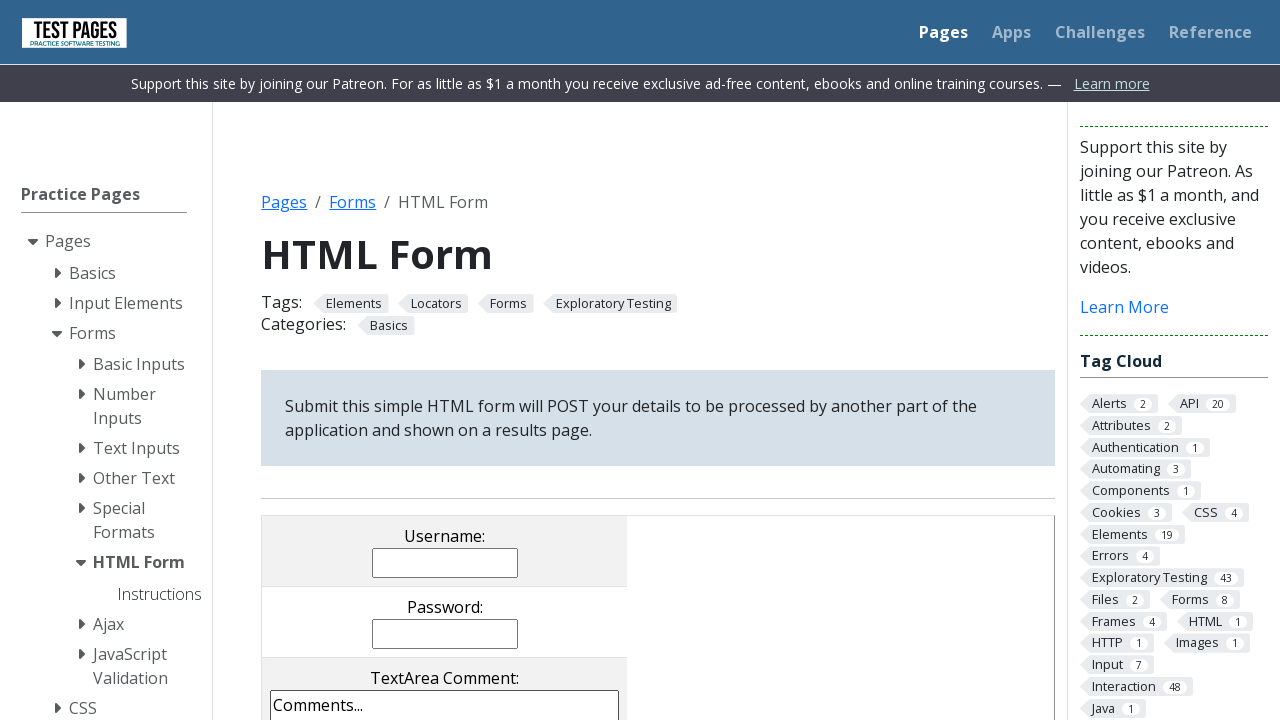

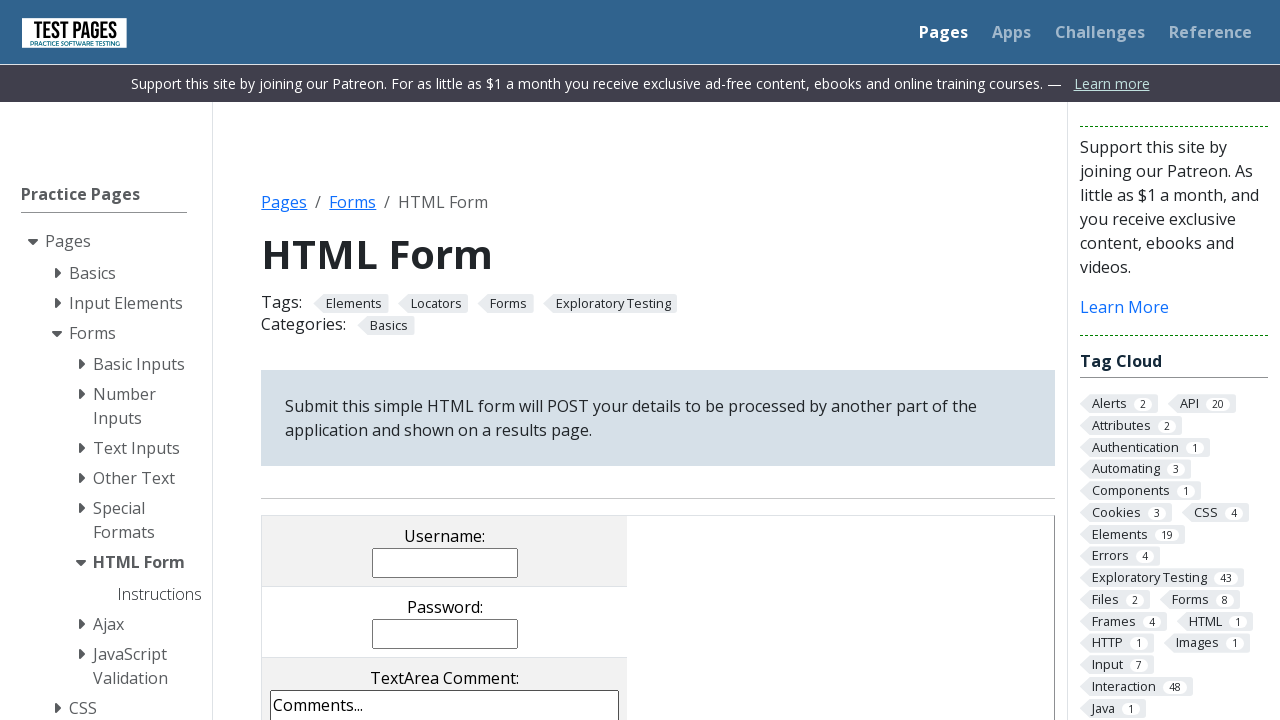